Tests table scrolling and validates that the sum of values in a table column matches the displayed total amount

Starting URL: https://rahulshettyacademy.com/AutomationPractice/

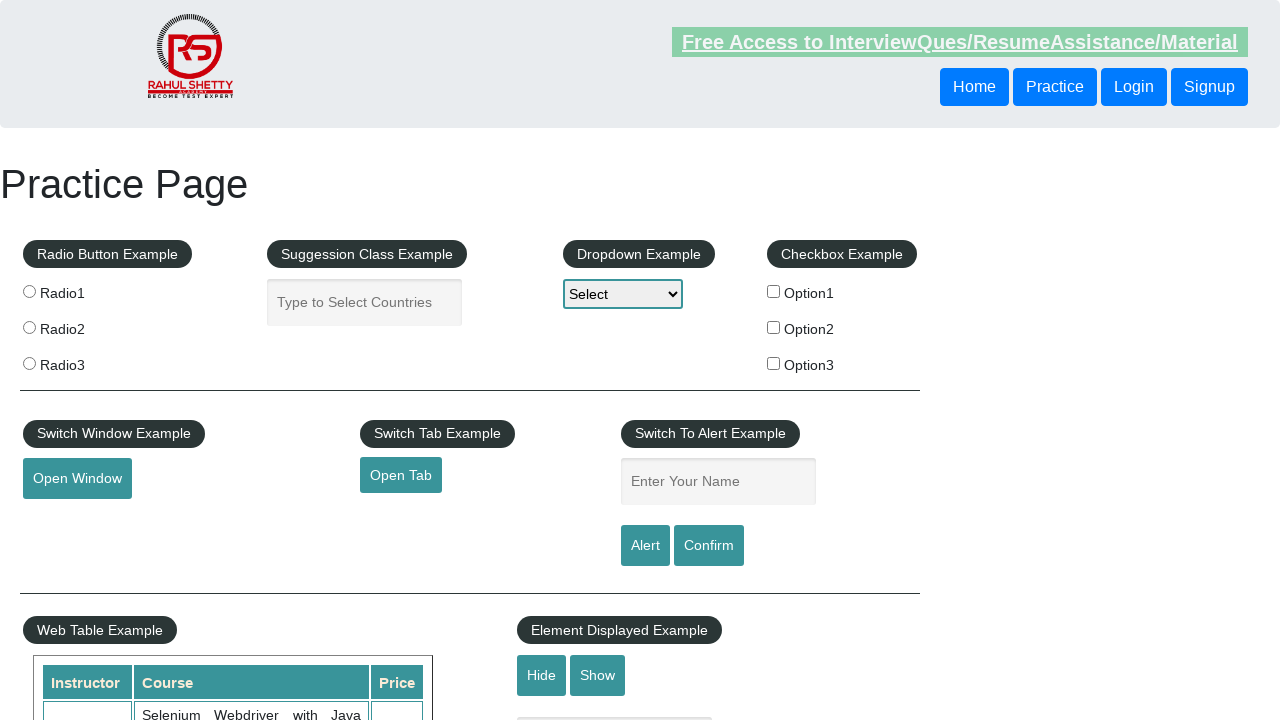

Scrolled down the page by 800 pixels
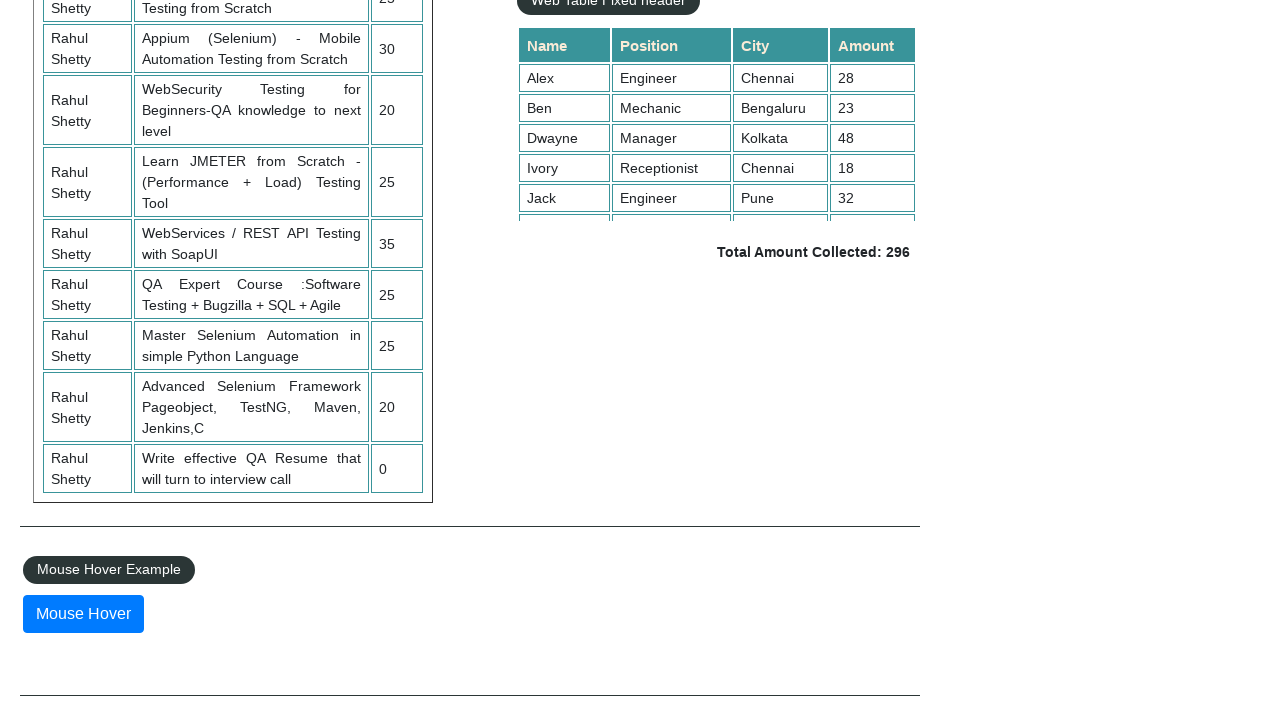

Scrolled inside the fixed header table to position 5000
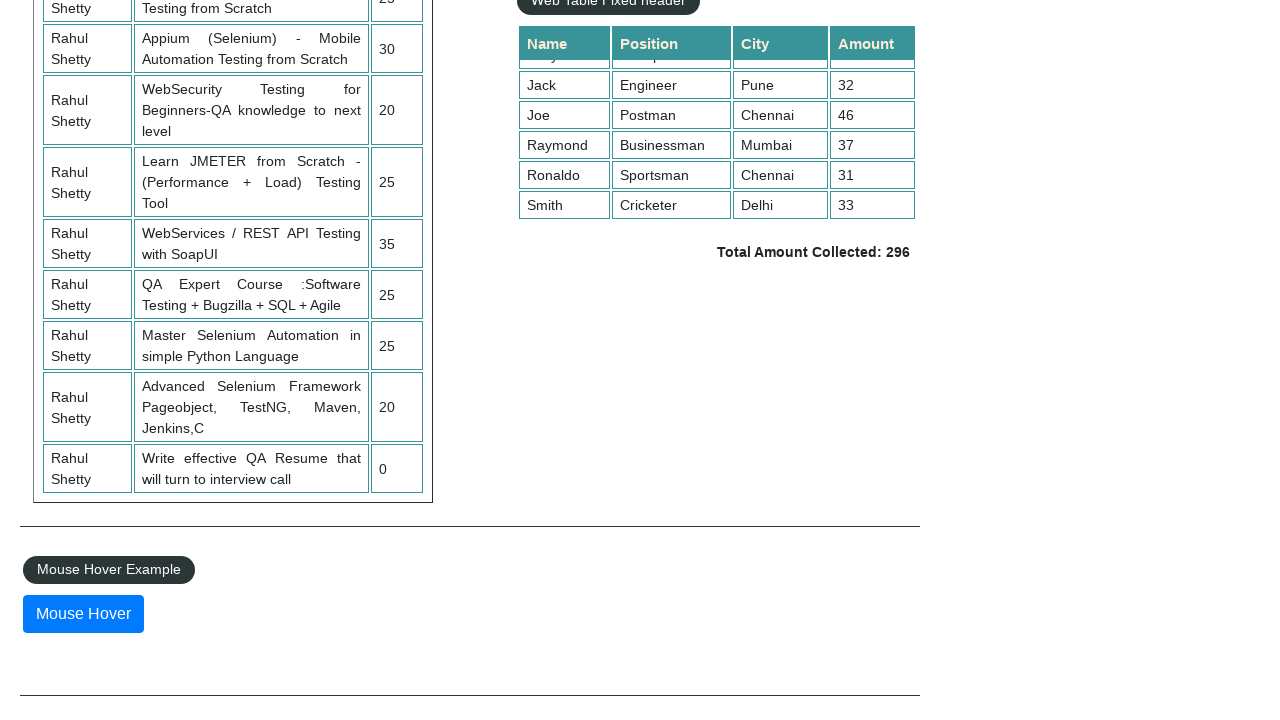

Retrieved all values from the 4th column of the table
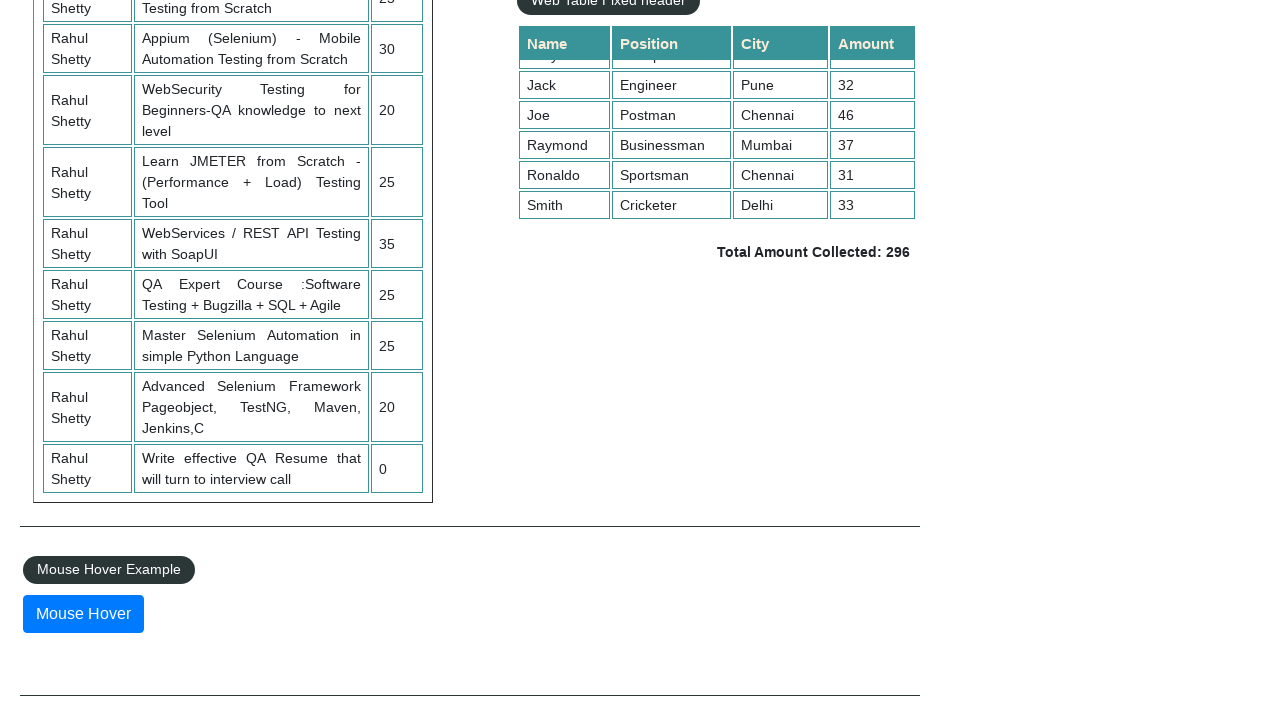

Calculated sum of table column values: 296
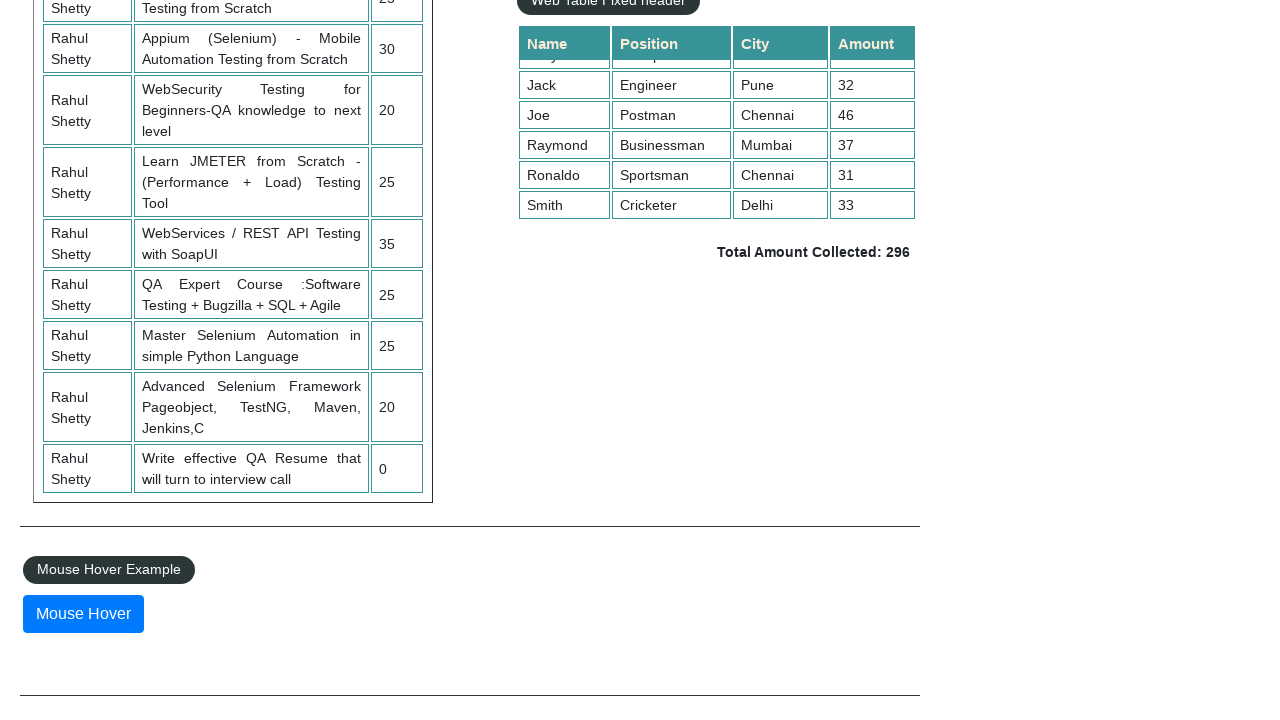

Retrieved displayed total amount text
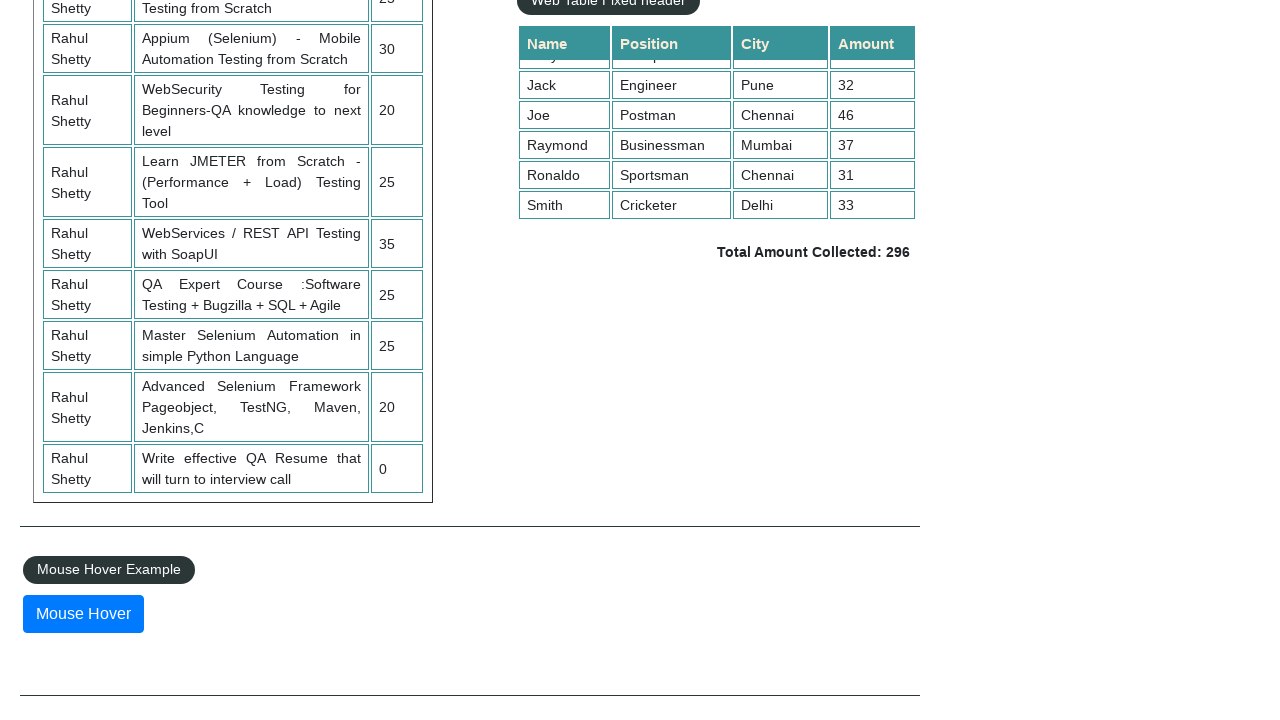

Parsed displayed total: 296
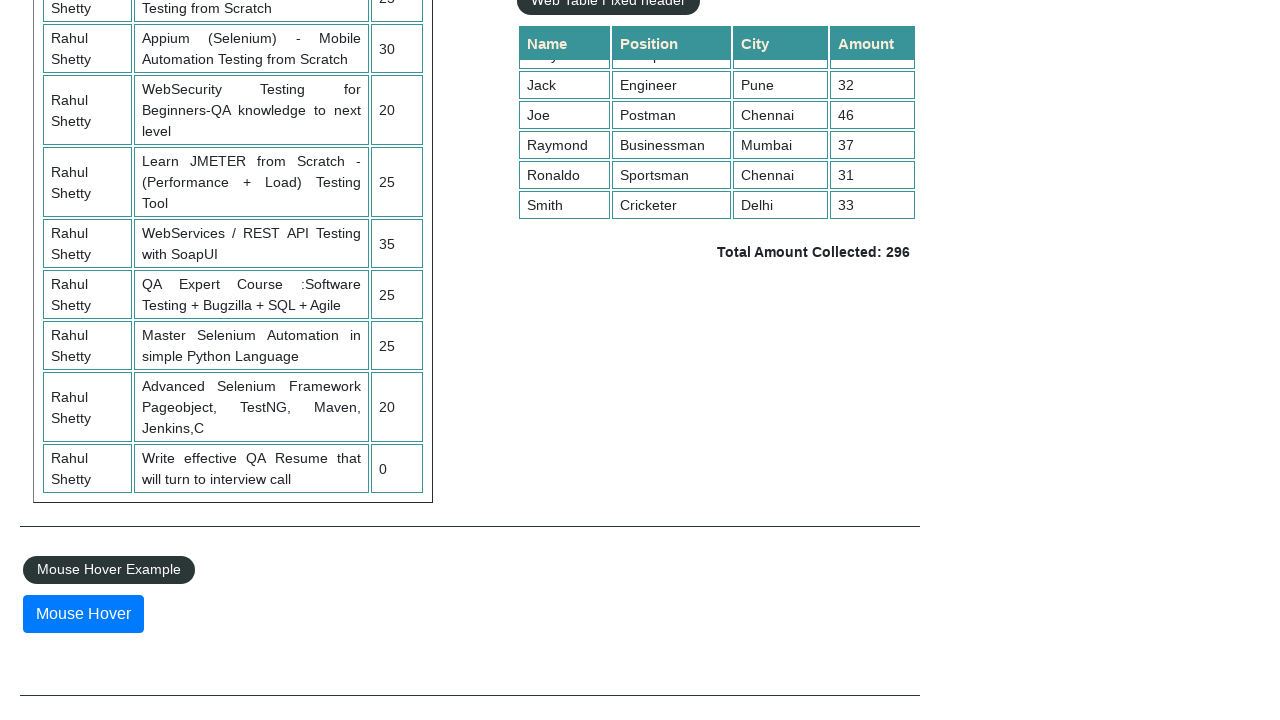

Verified that calculated sum (296) matches displayed total (296)
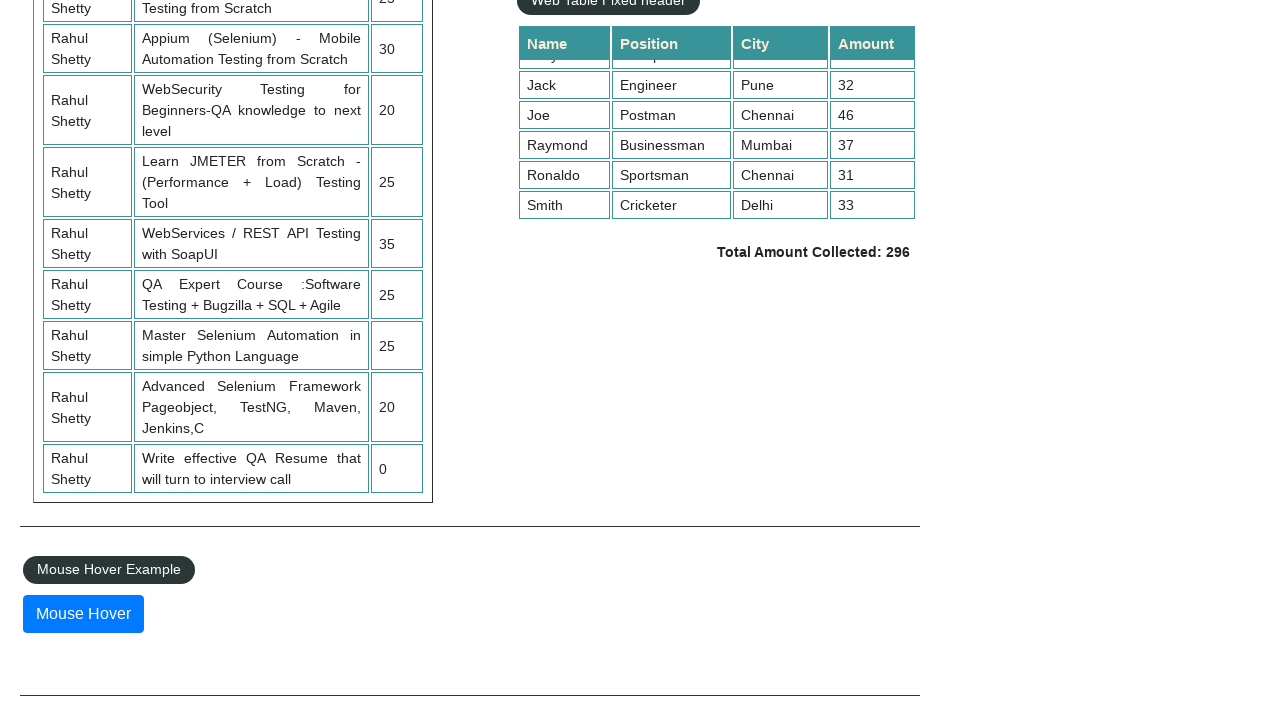

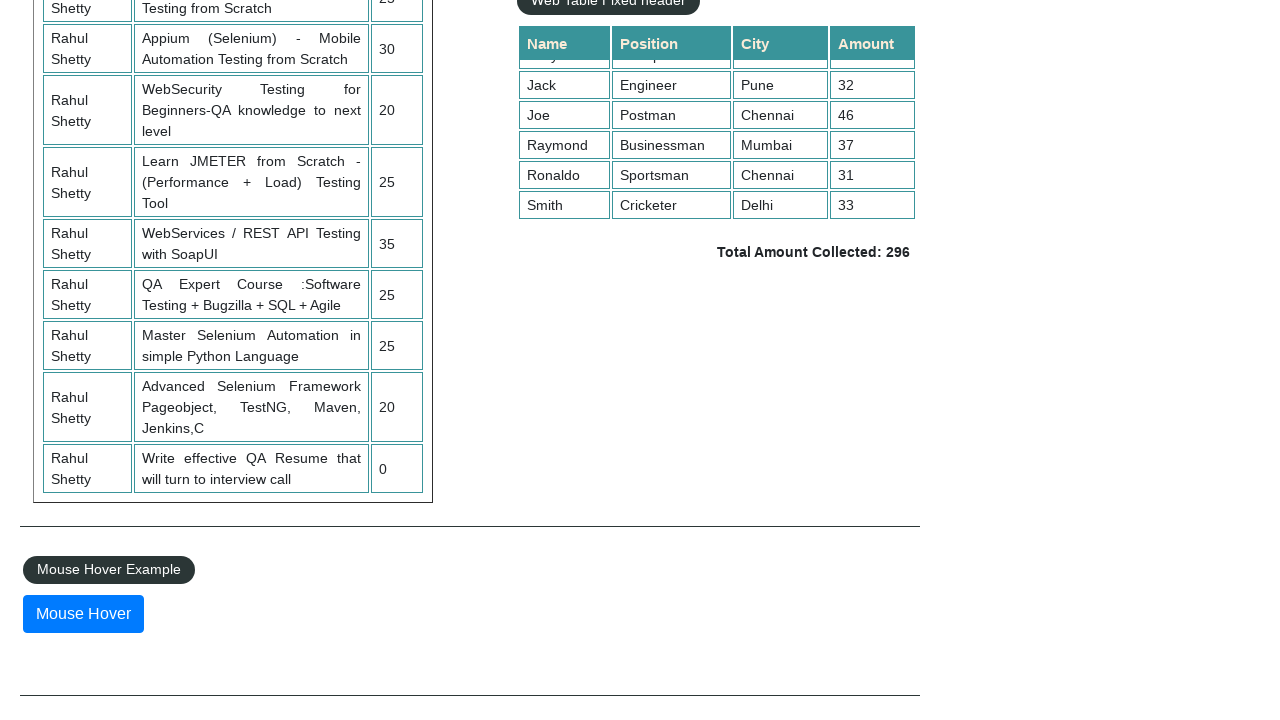